Opens USPS homepage and clicks on the Send Mail & Packages link, then verifies the new page title.

Starting URL: https://www.usps.com/

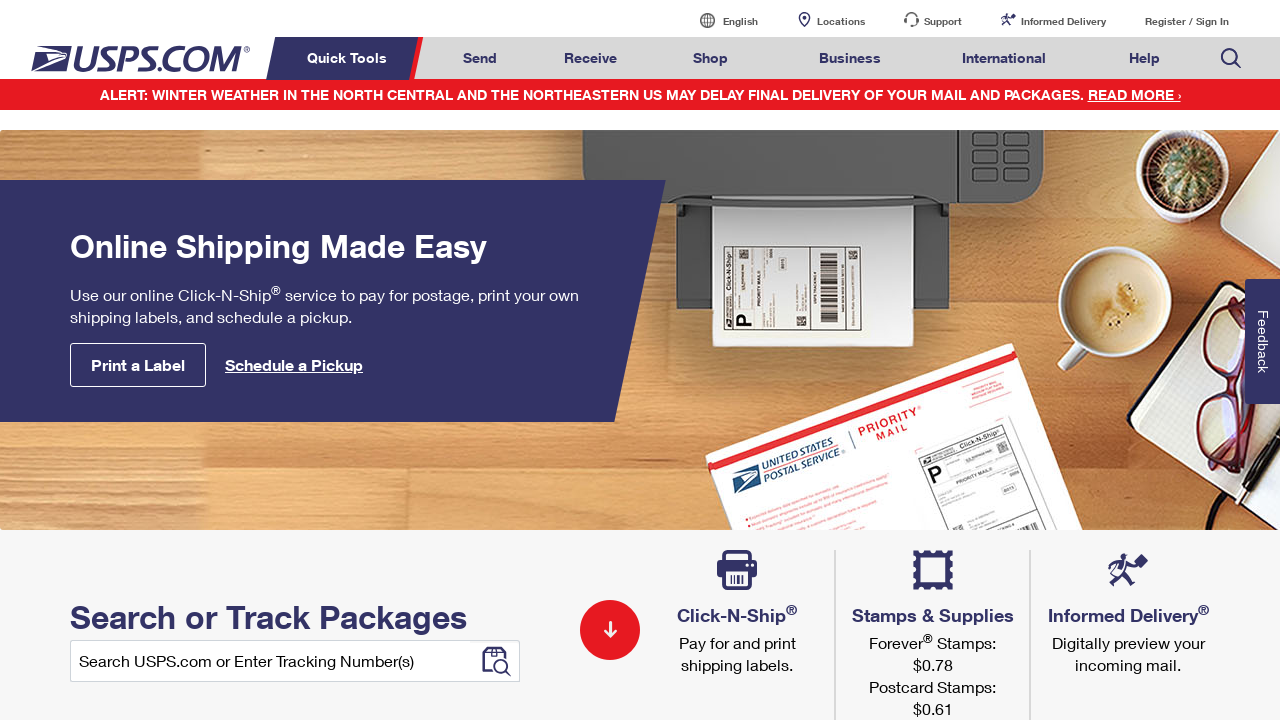

Navigated to USPS homepage
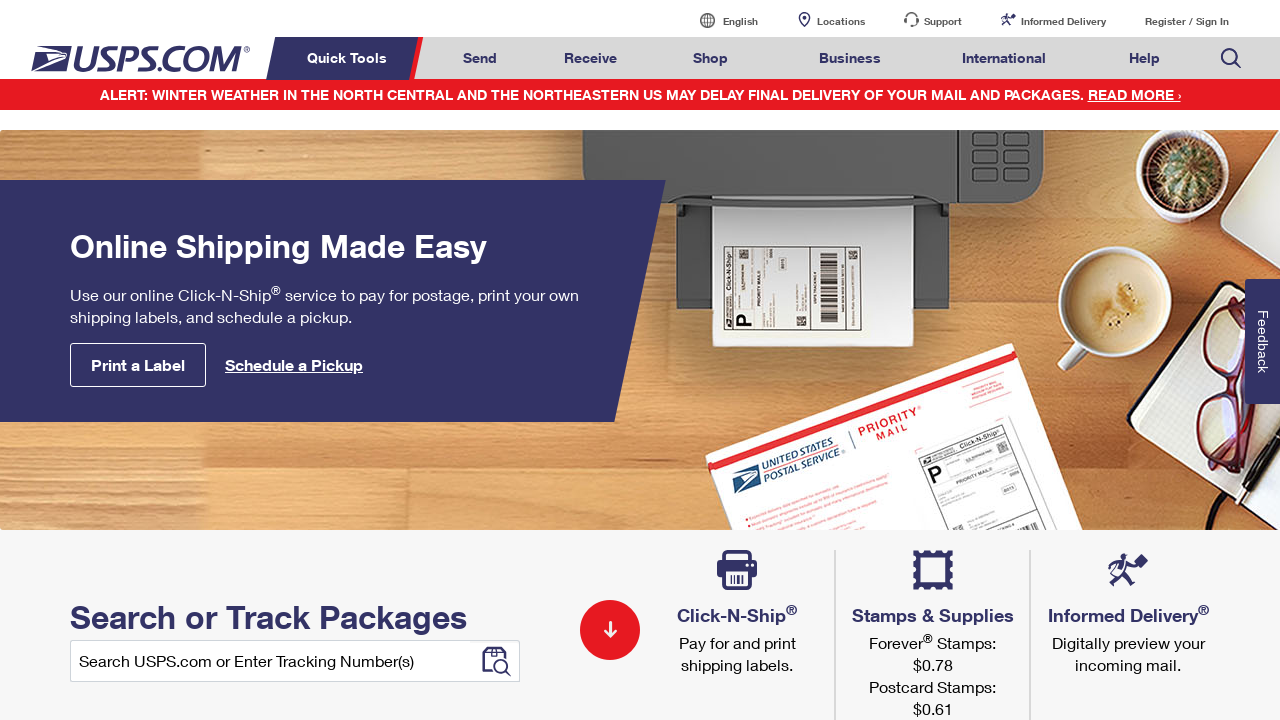

Clicked on Send Mail & Packages link at (480, 58) on a#mail-ship-width
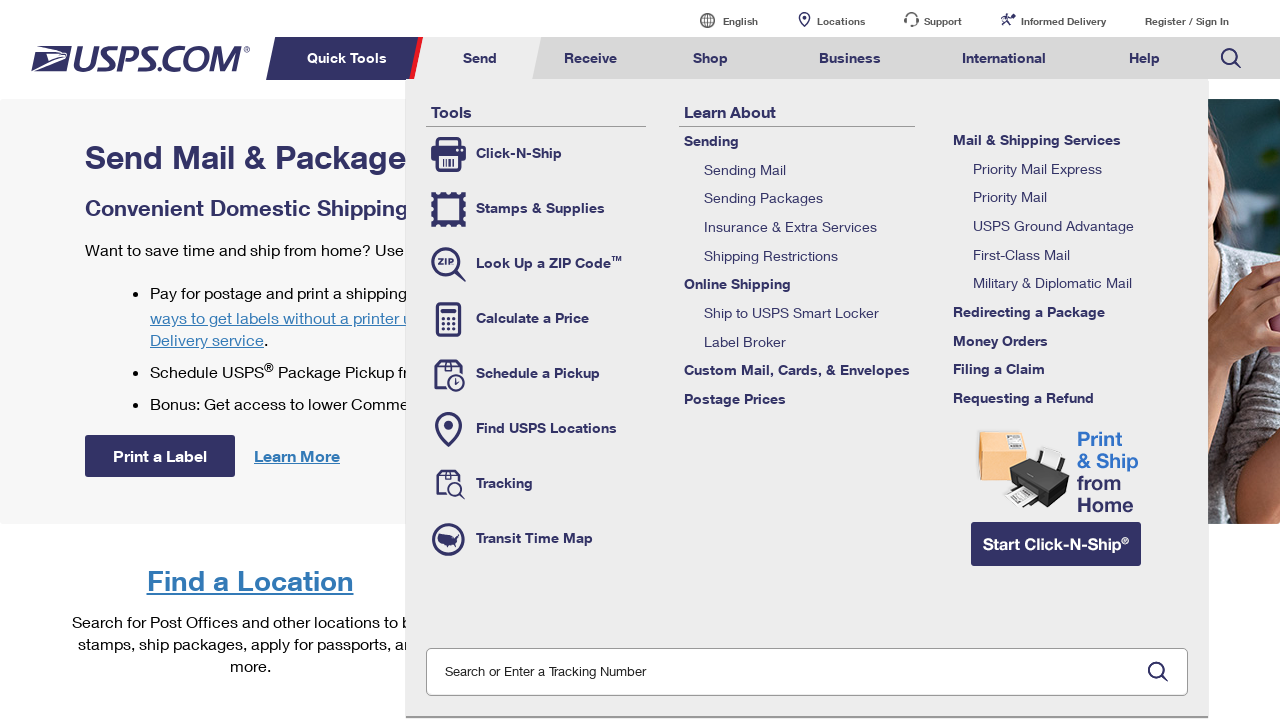

Waited for Send Mail & Packages page to fully load
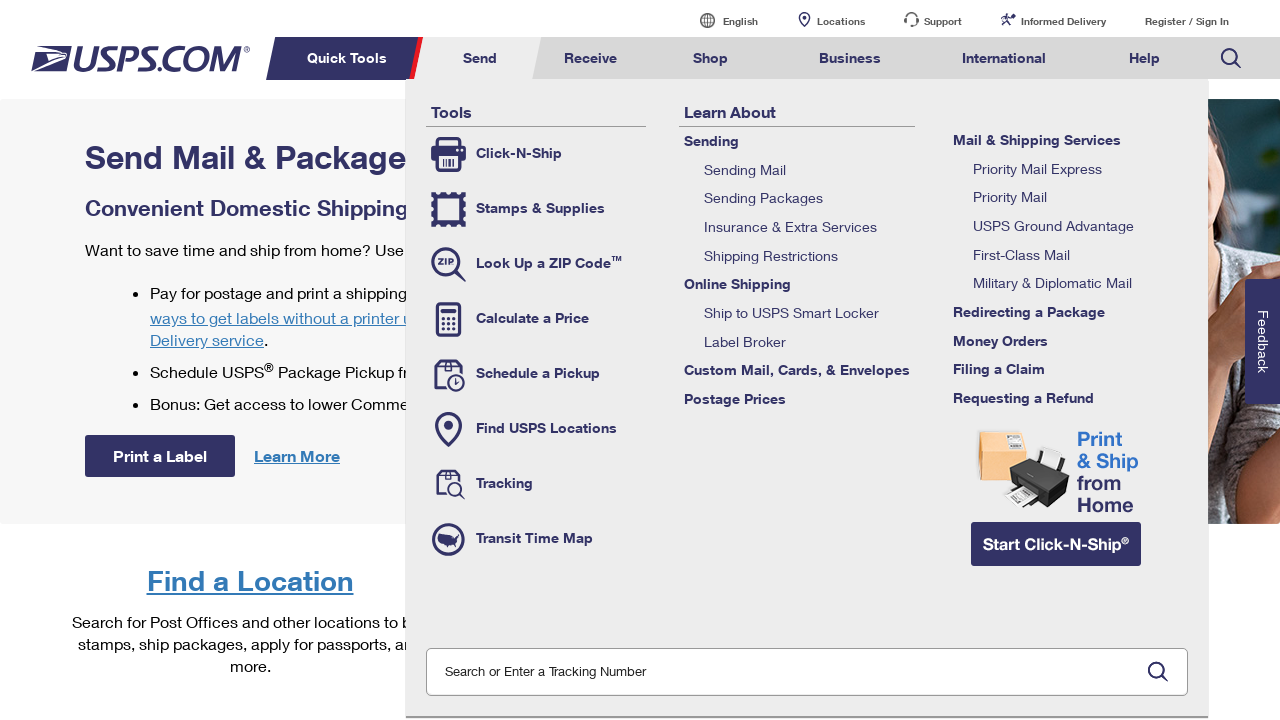

Verified page title is 'Send Mail & Packages | USPS'
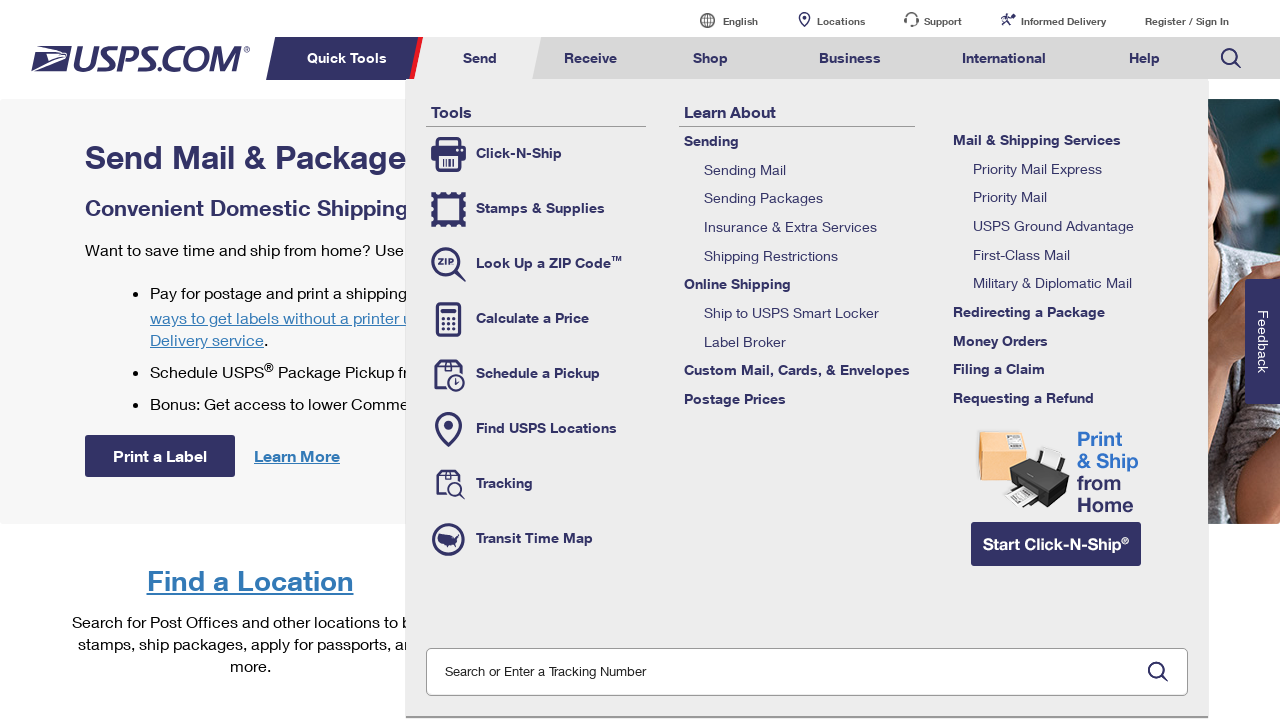

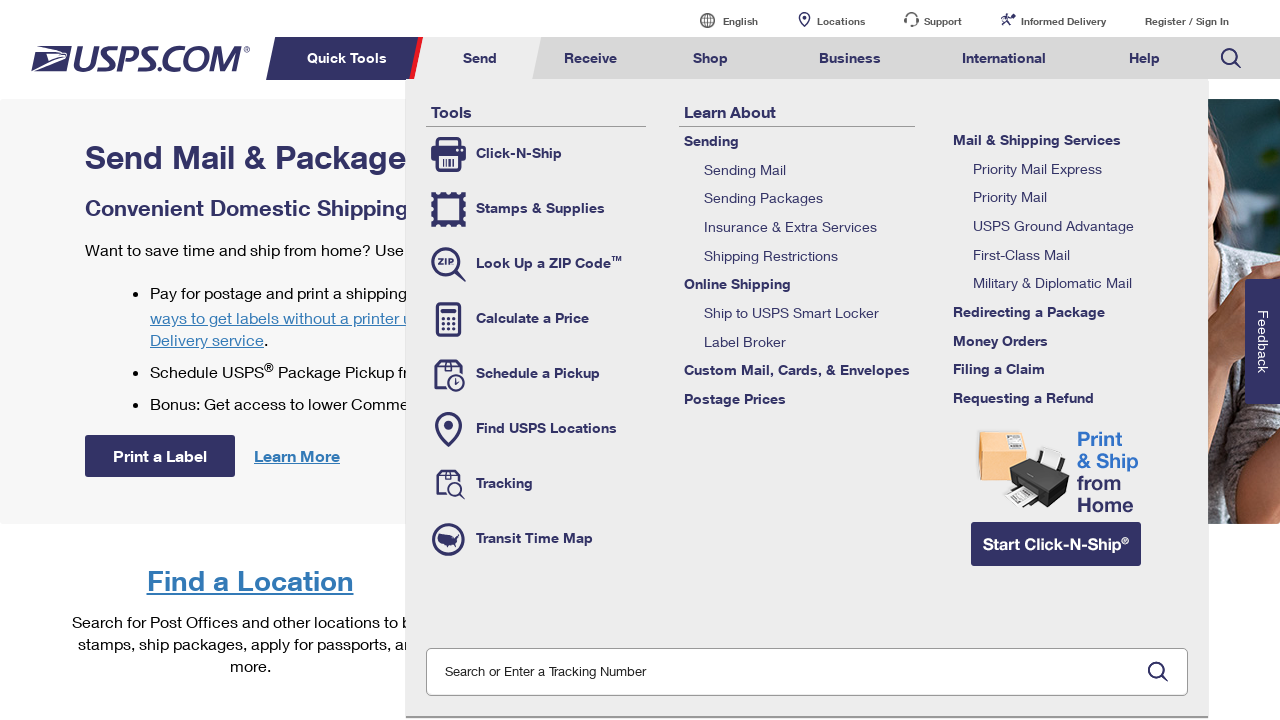